Tests text input functionality by navigating to the Text Input page, entering text in a textbox, clicking a button to update its name, and verifying the button text changes accordingly.

Starting URL: http://www.uitestingplayground.com/

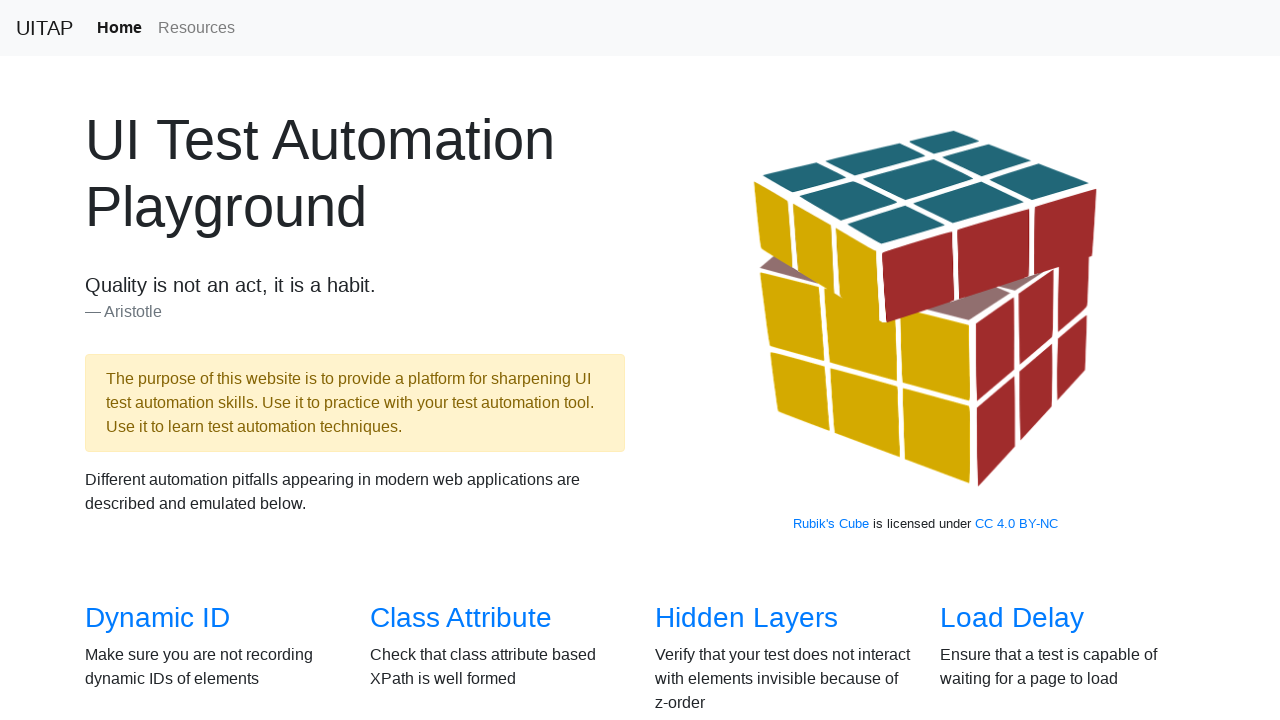

Clicked on the Text Input link at (1002, 360) on internal:role=link[name="Text Input"s]
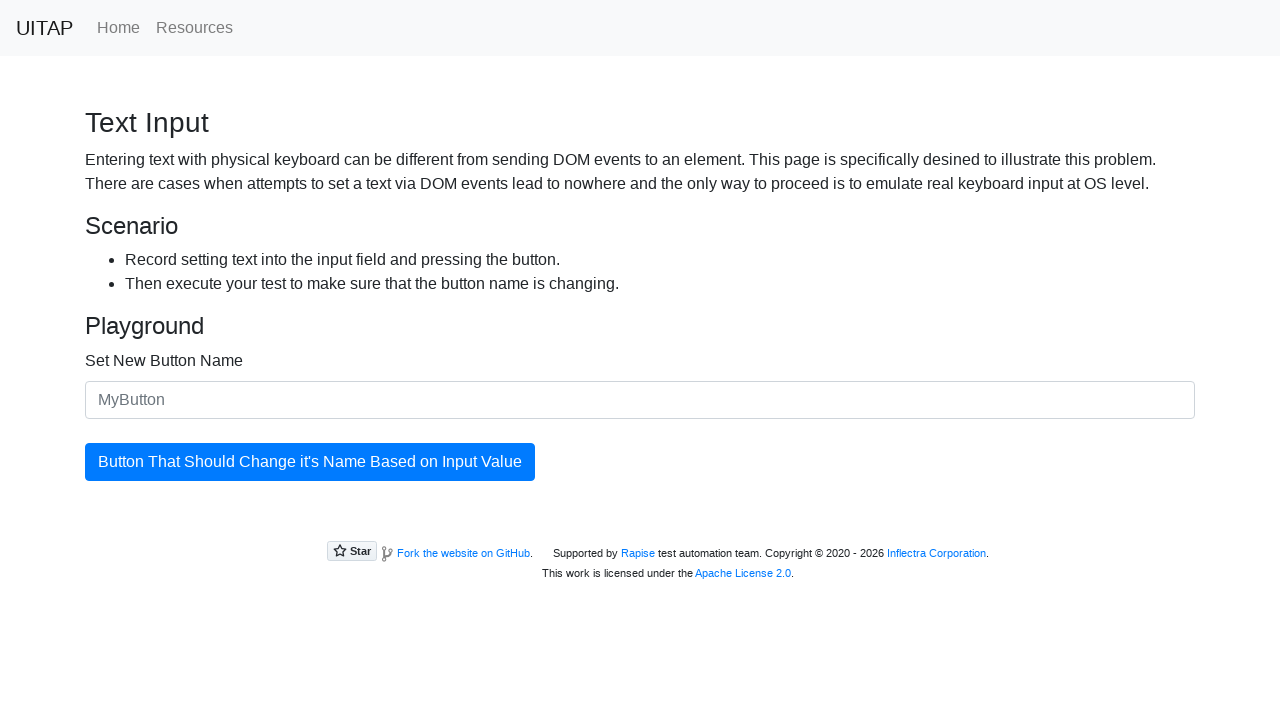

Clicked on the textbox to focus it at (640, 400) on internal:role=textbox
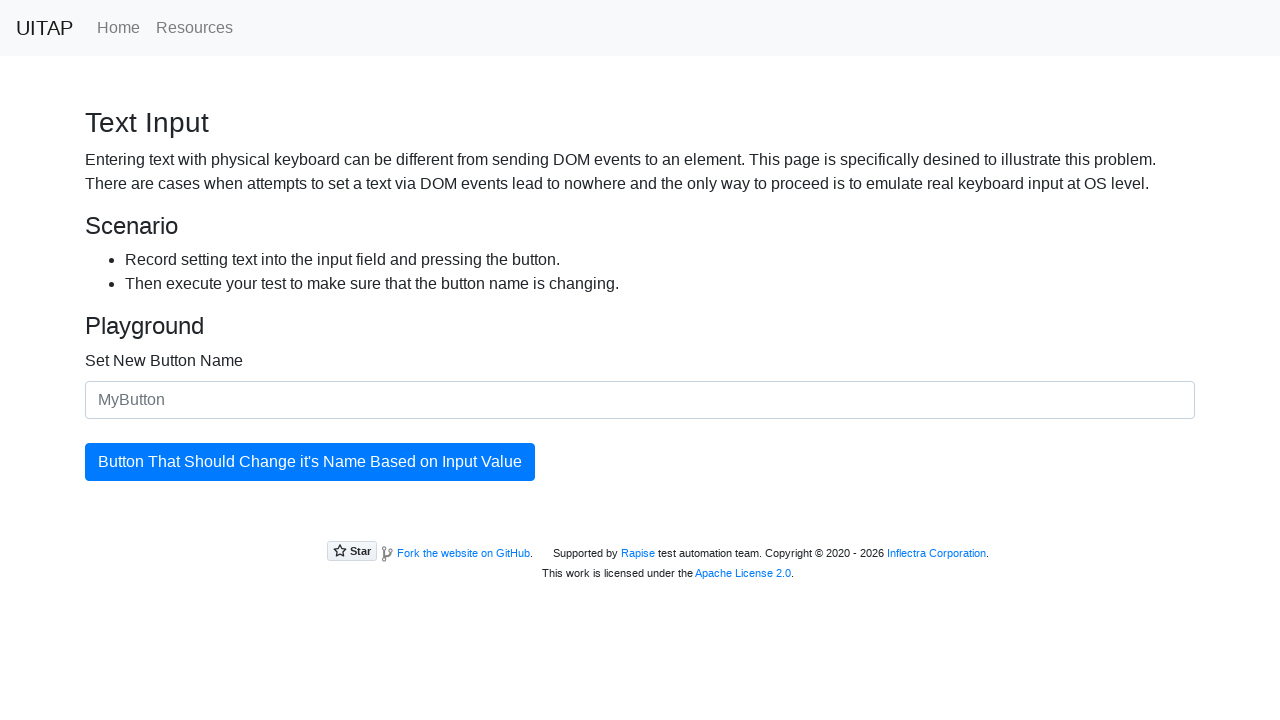

Filled textbox with 'Button that should change its name' on internal:role=textbox
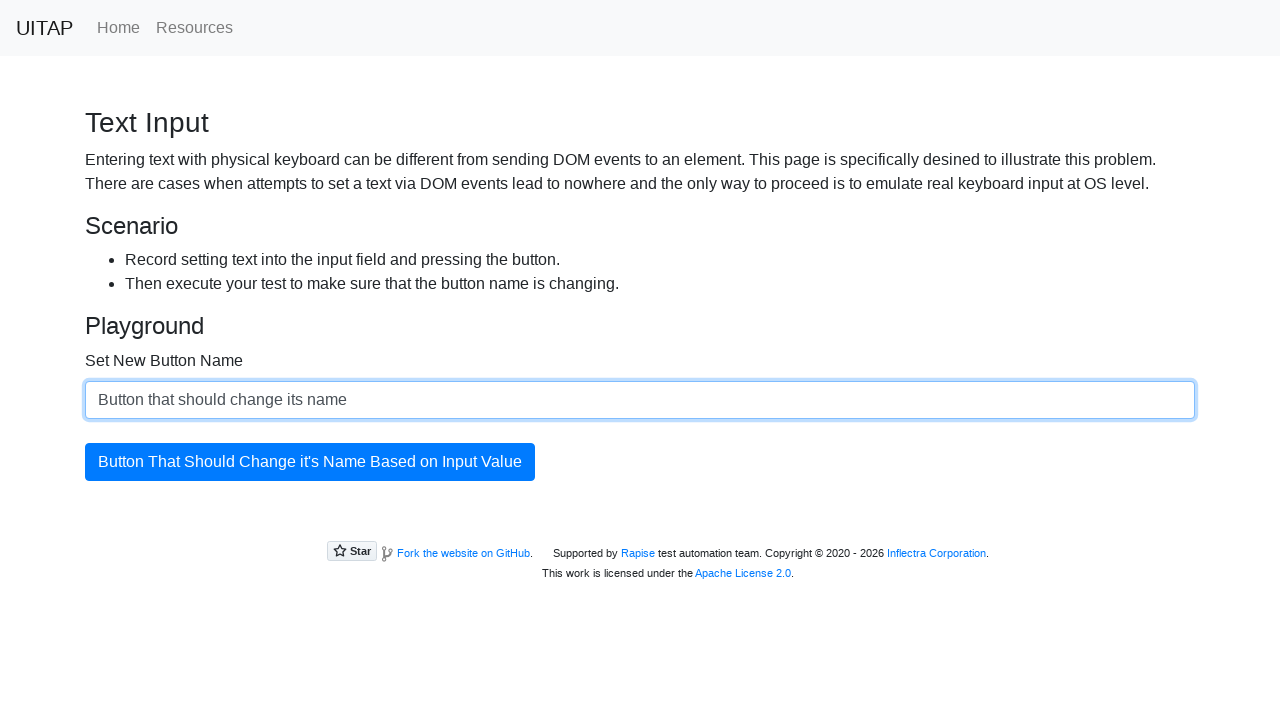

Clicked the button to update its name at (310, 462) on xpath=//button[@id='updatingButton']
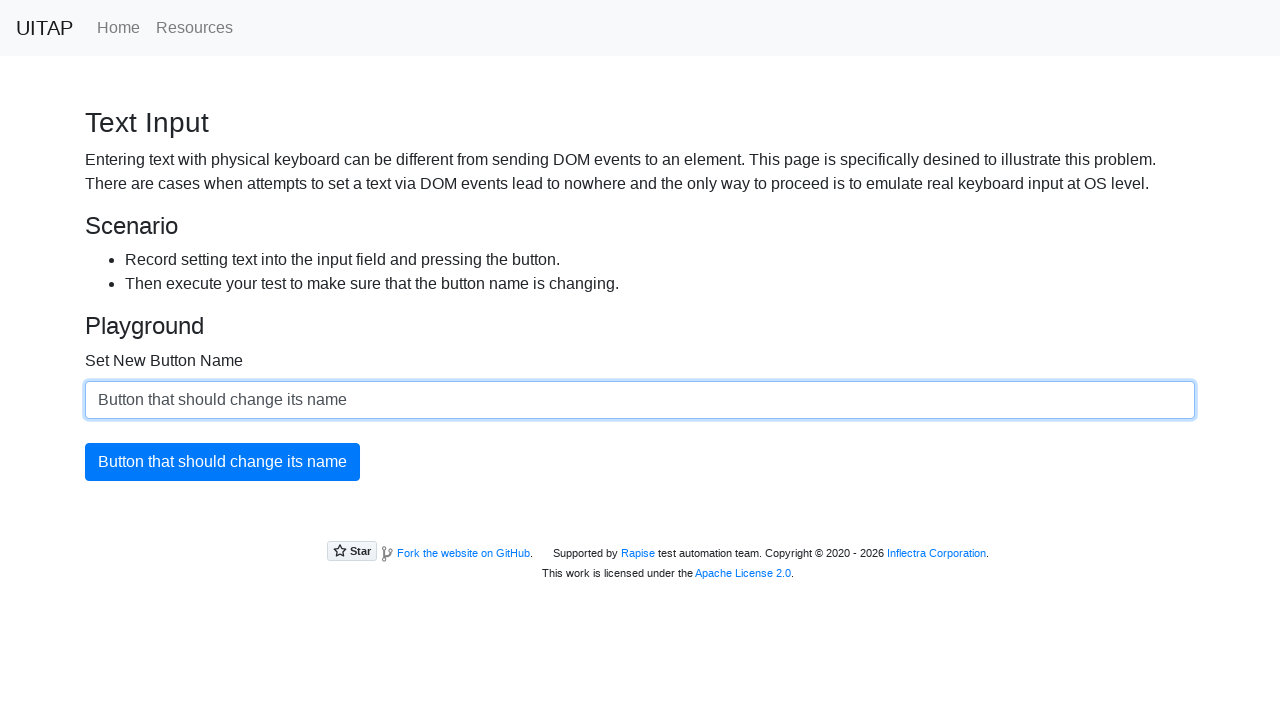

Verified button text changed to 'Button that should change its name'
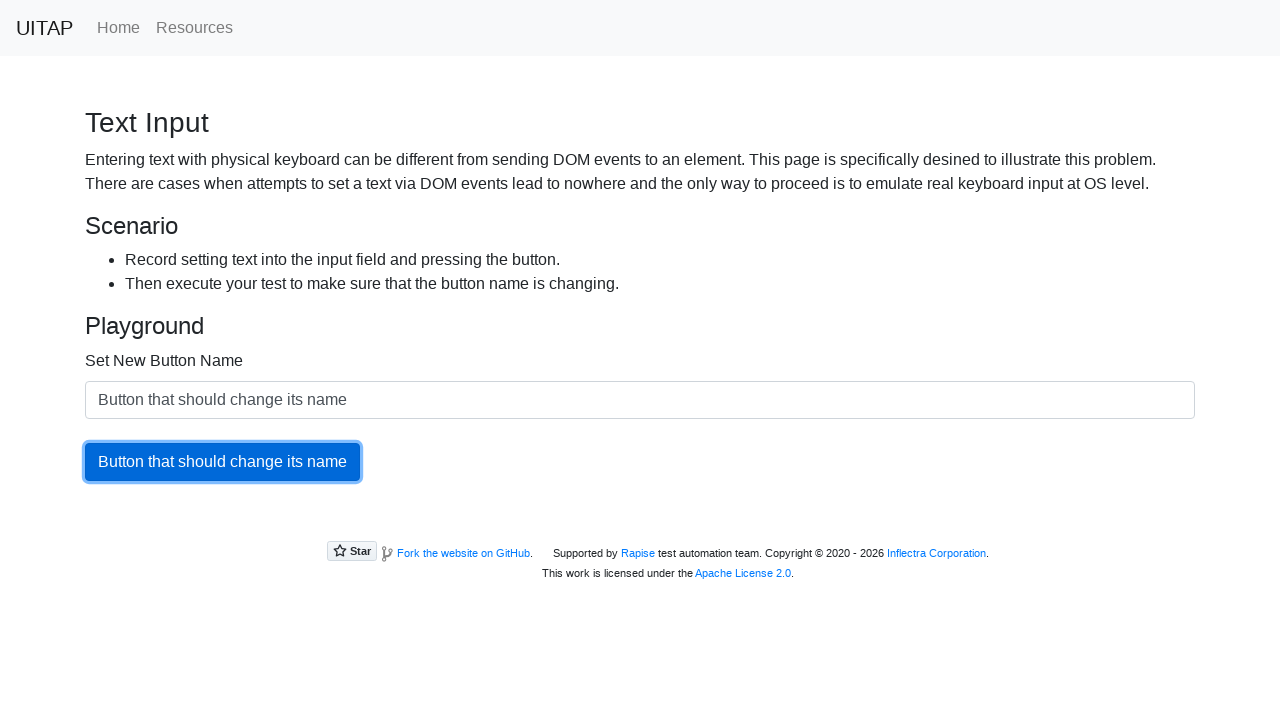

Verified page title contains 'Text Input'
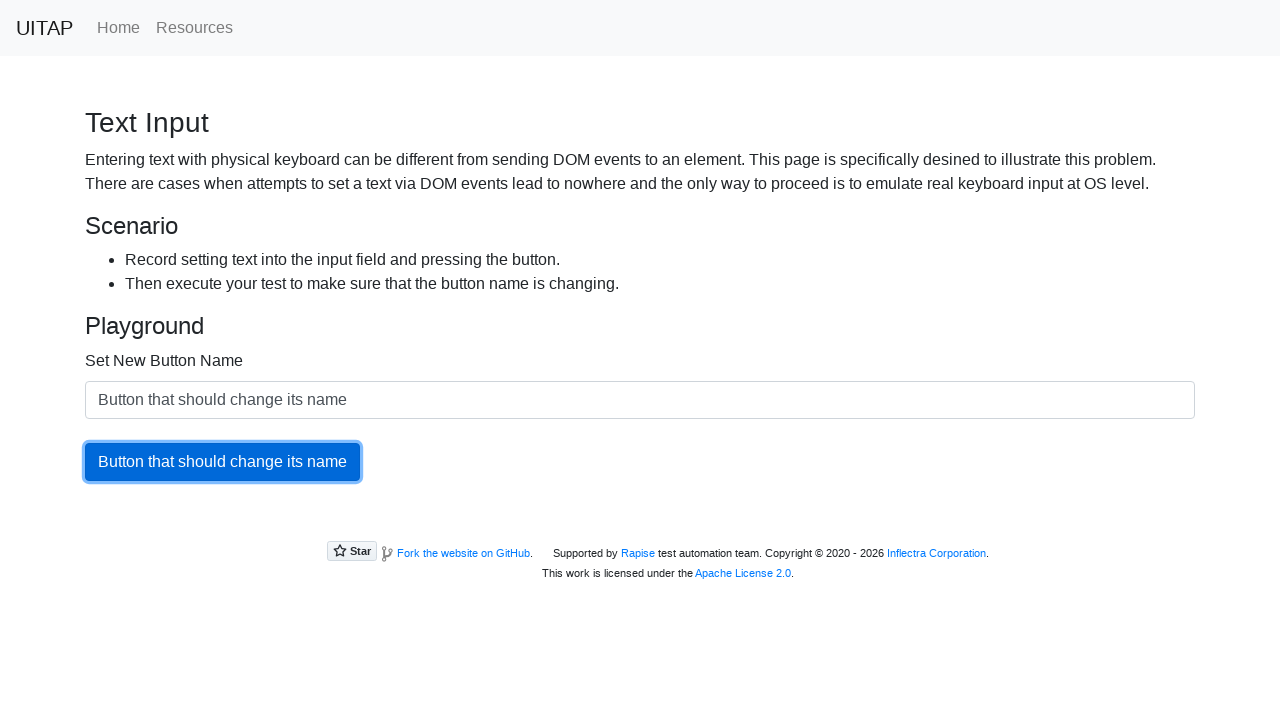

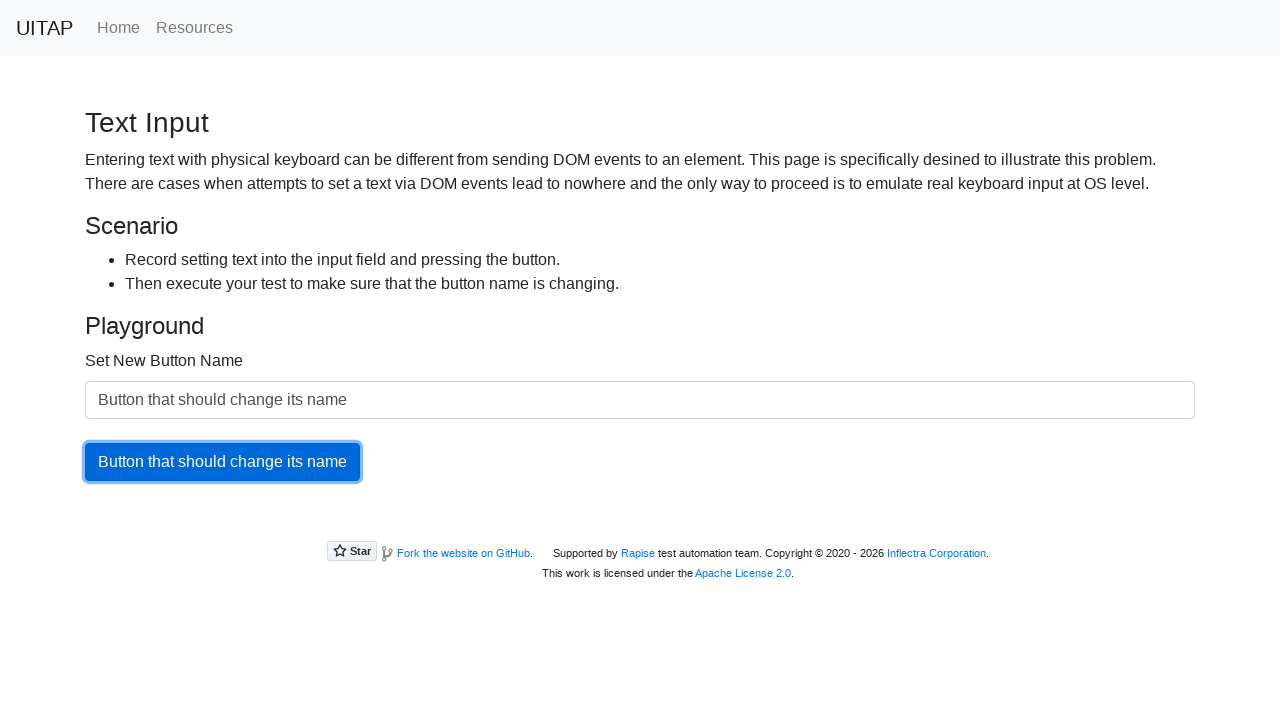